Tests table interaction by counting rows and columns, adding a new row, and filling it with book data

Starting URL: https://training-support.net/webelements/tables

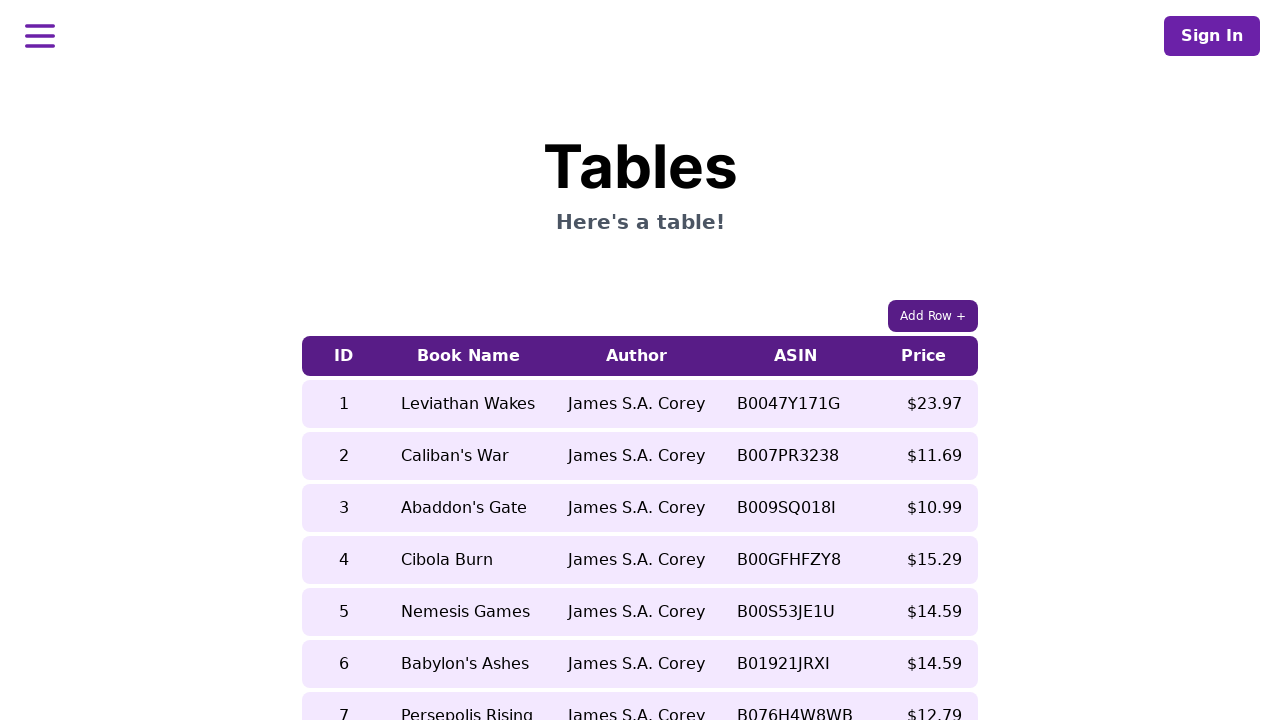

Retrieved page title
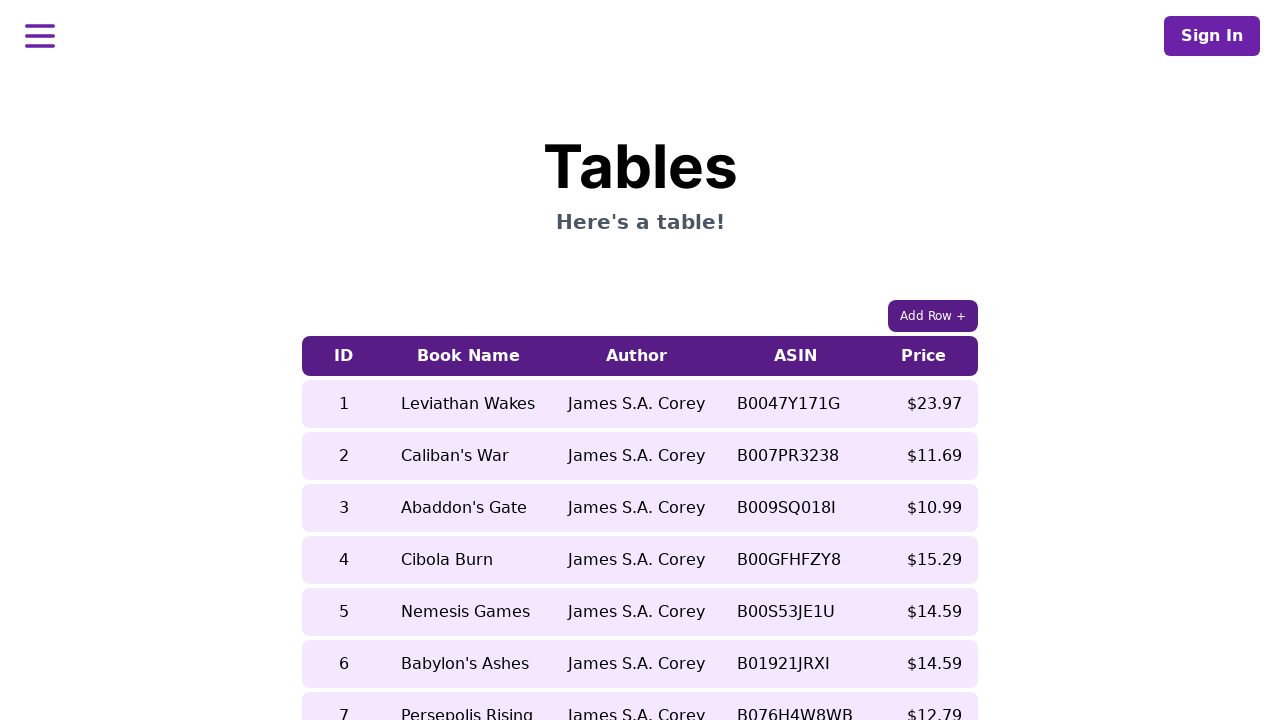

Counted table rows: 9 rows found
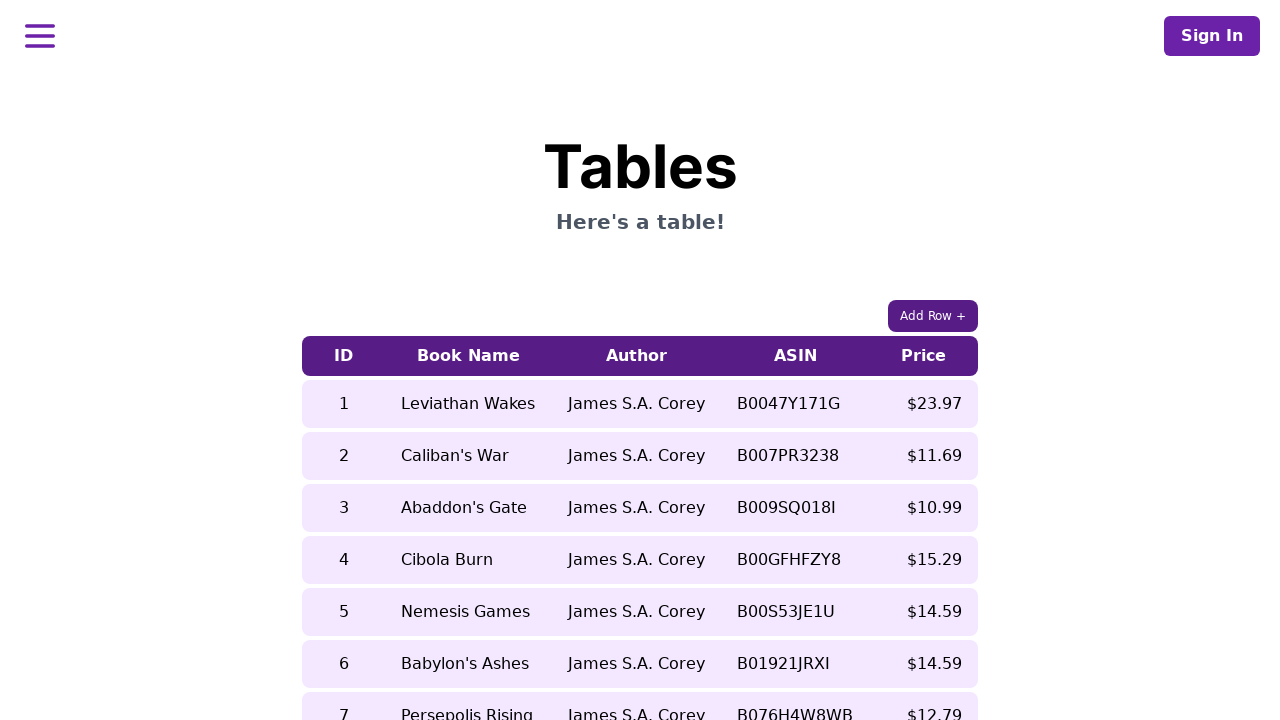

Counted table columns: 5 columns found
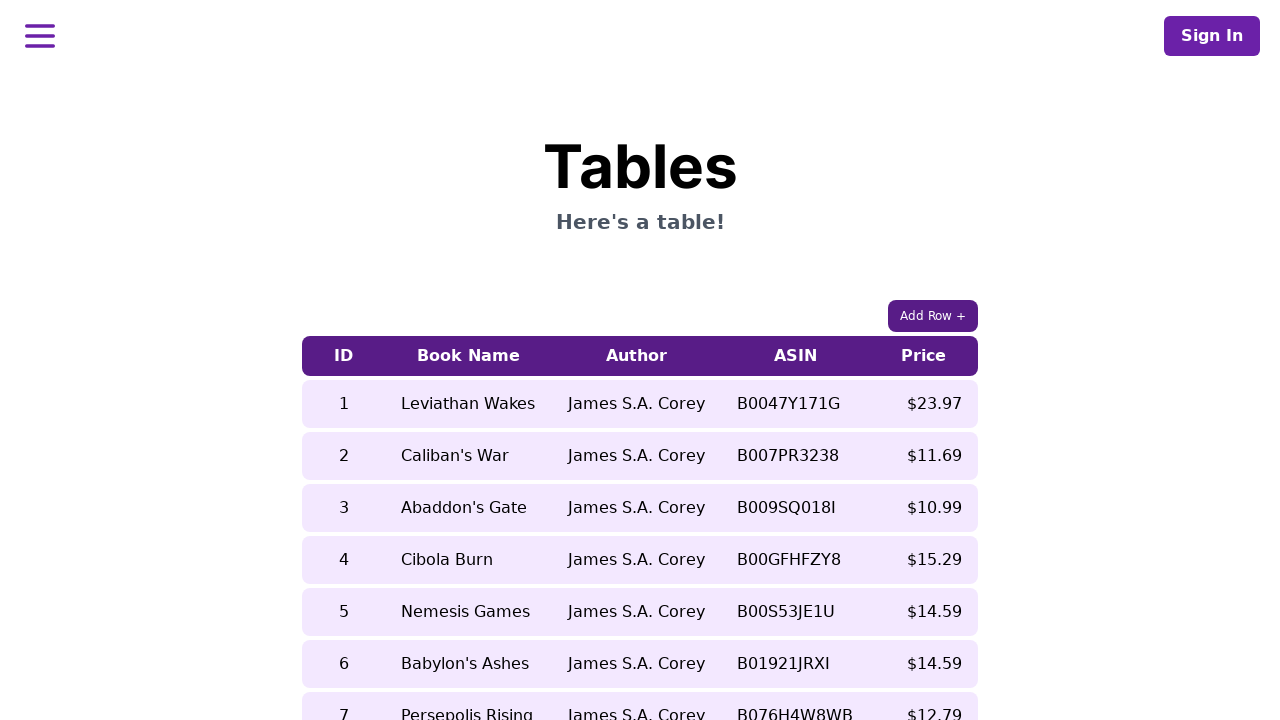

Clicked 'Add Row' button to create new table row at (933, 316) on xpath=//button[contains(text(), 'Add Row')]
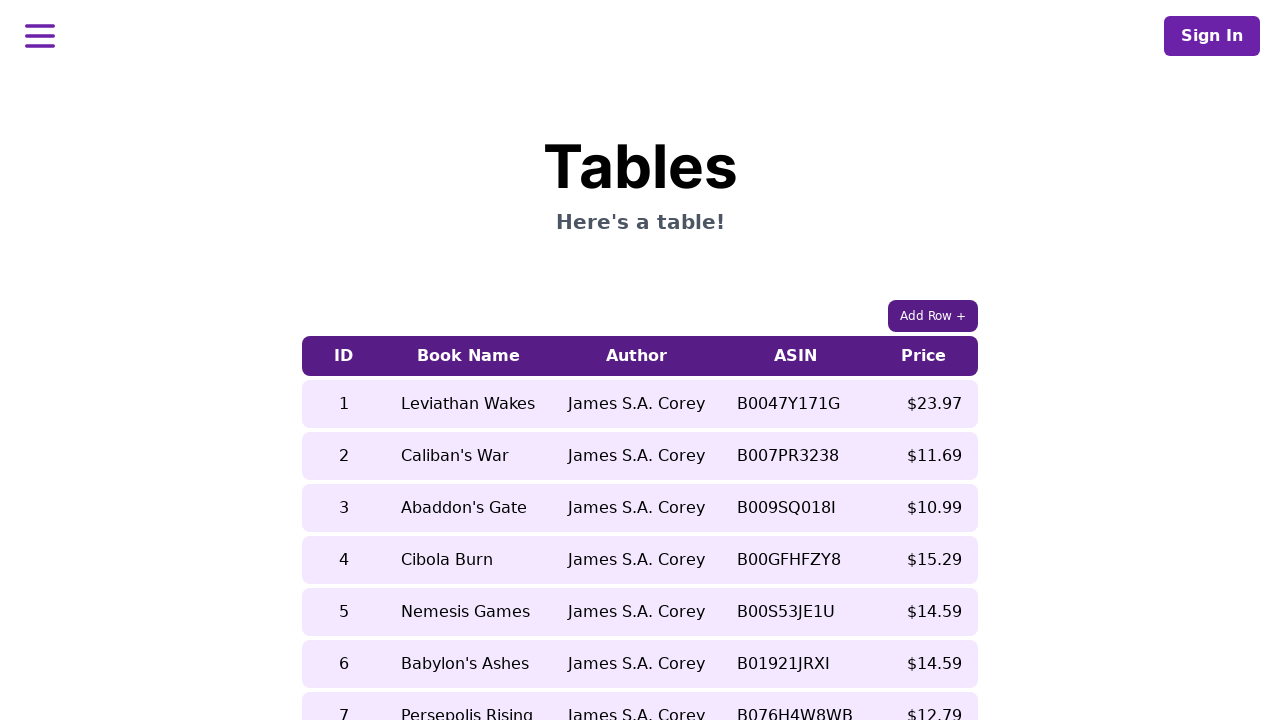

Cleared cell in column 1 of new row on //table/tbody/tr[last()]/td[1]
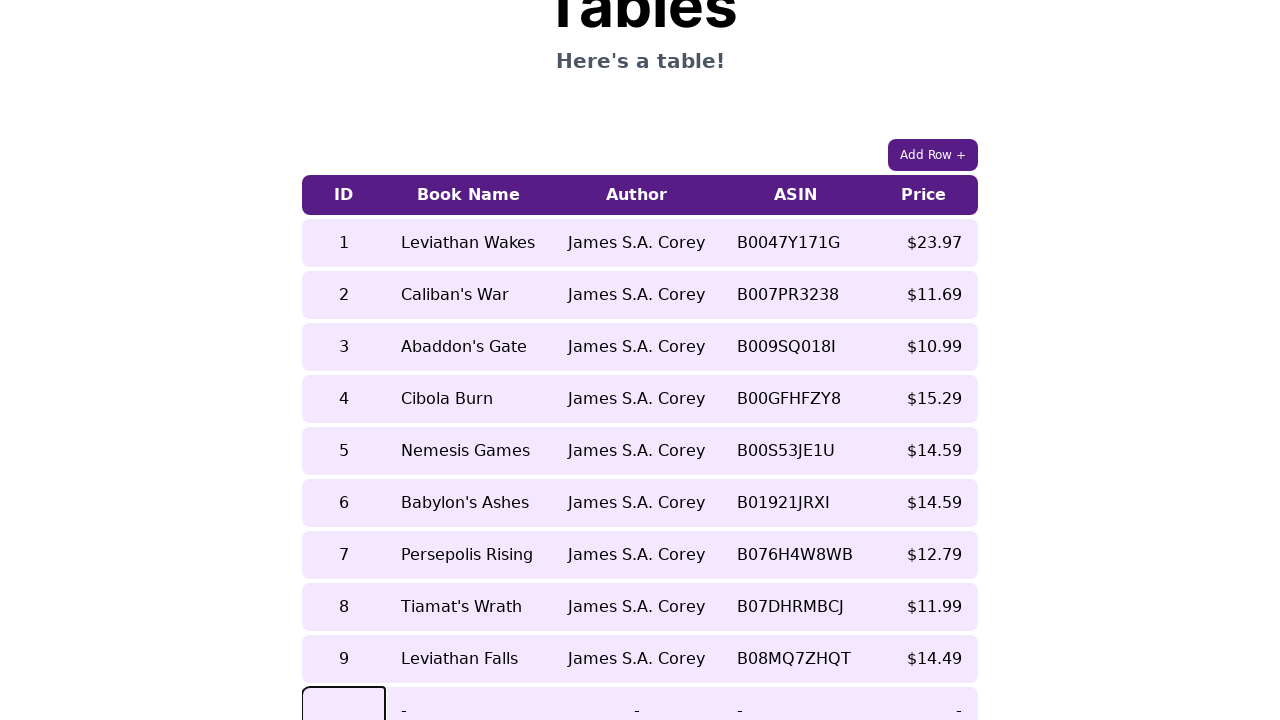

Filled cell in column 1 with '10' on //table/tbody/tr[last()]/td[1]
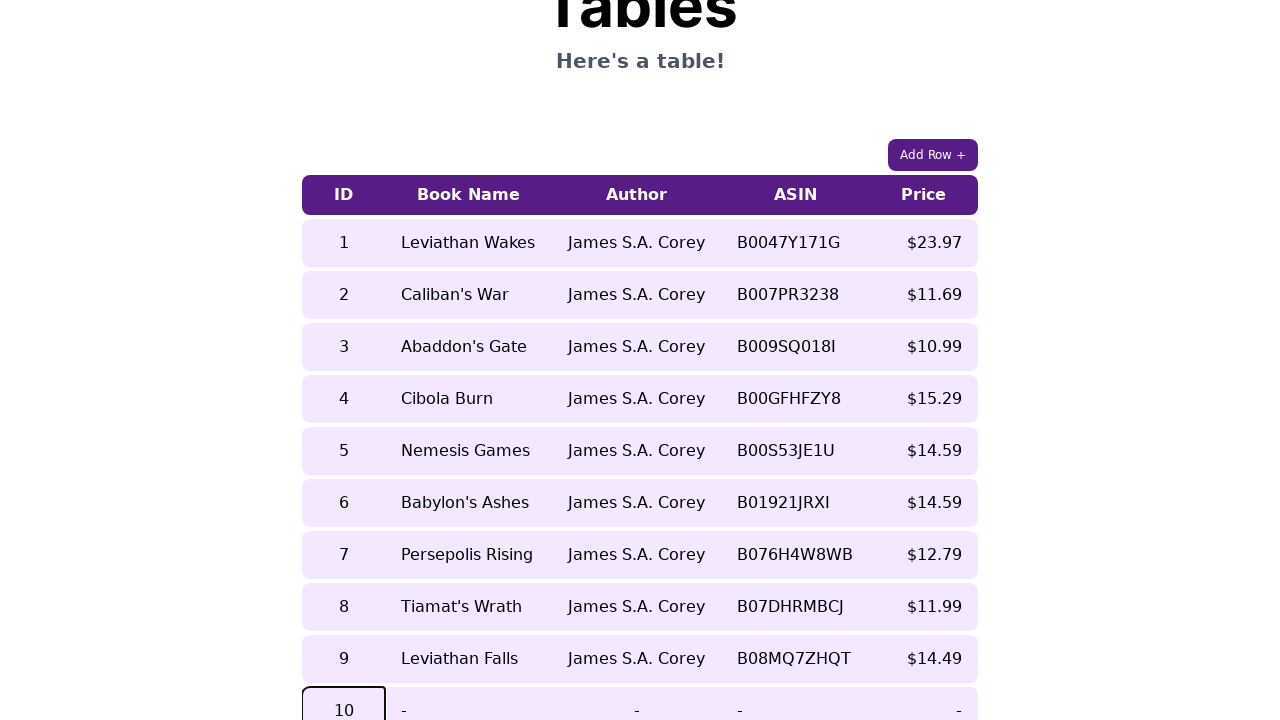

Cleared cell in column 2 of new row on //table/tbody/tr[last()]/td[2]
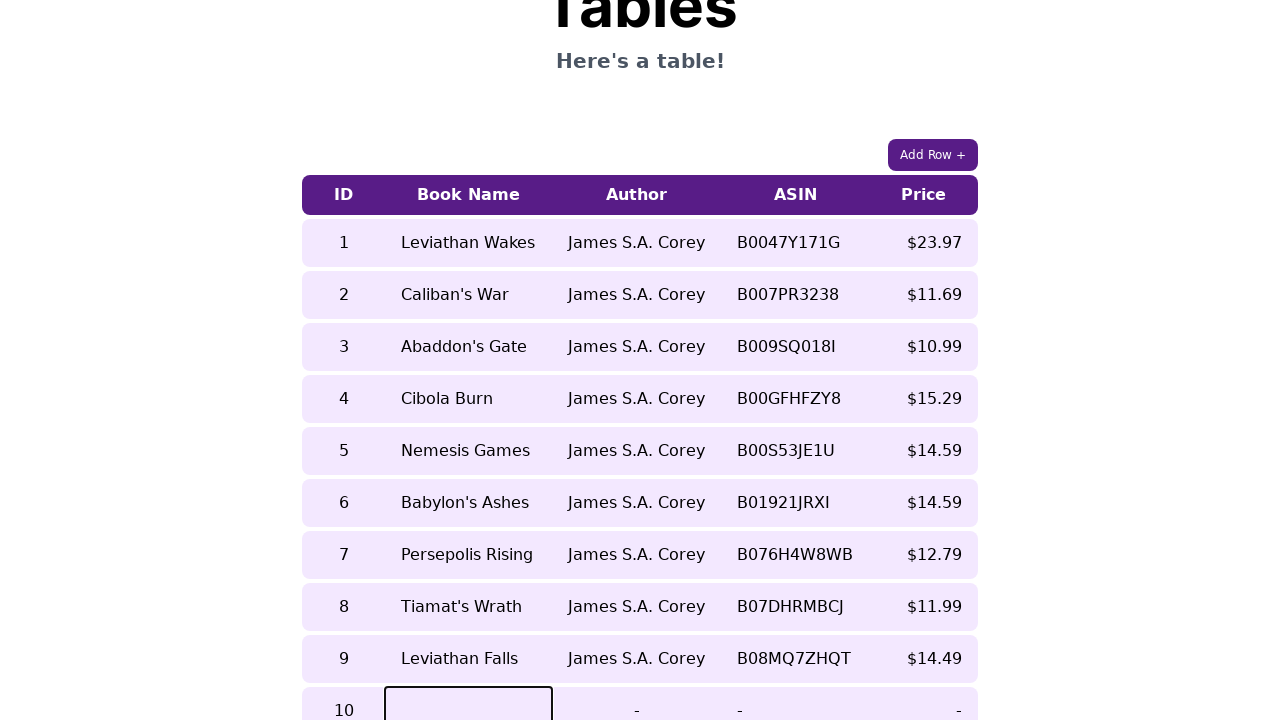

Filled cell in column 2 with 'Hover Car Racer' on //table/tbody/tr[last()]/td[2]
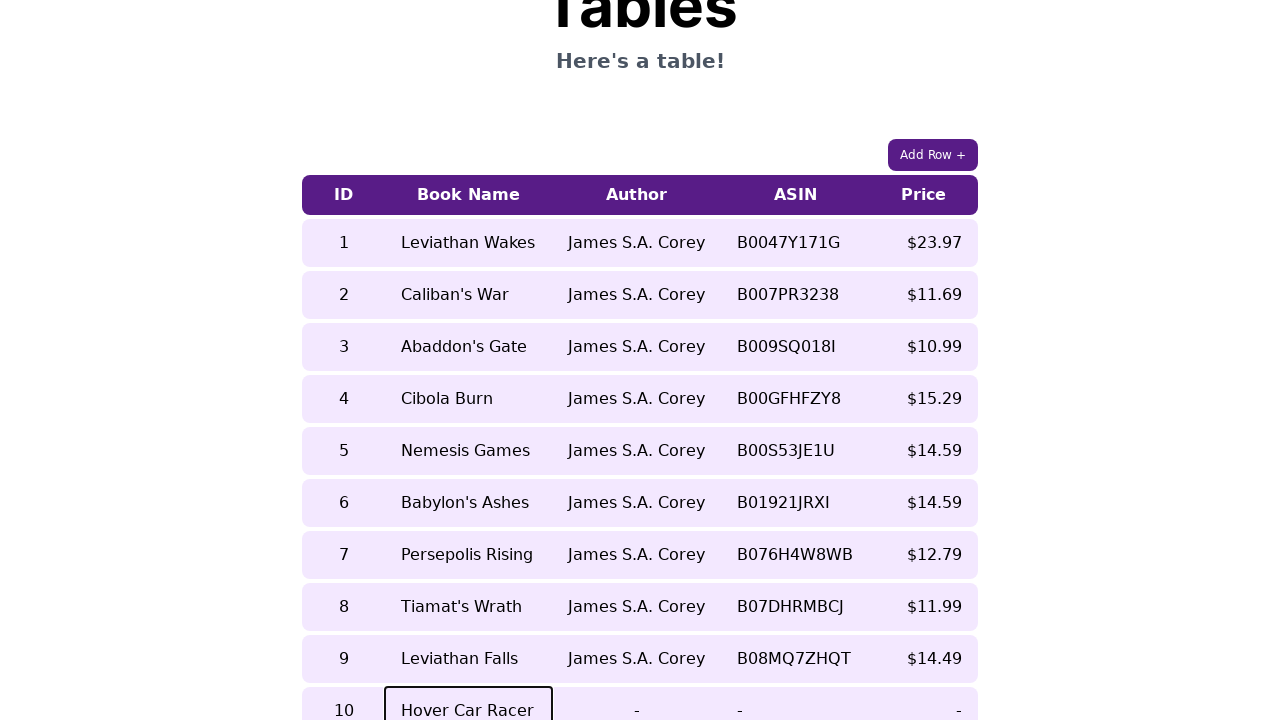

Cleared cell in column 3 of new row on //table/tbody/tr[last()]/td[3]
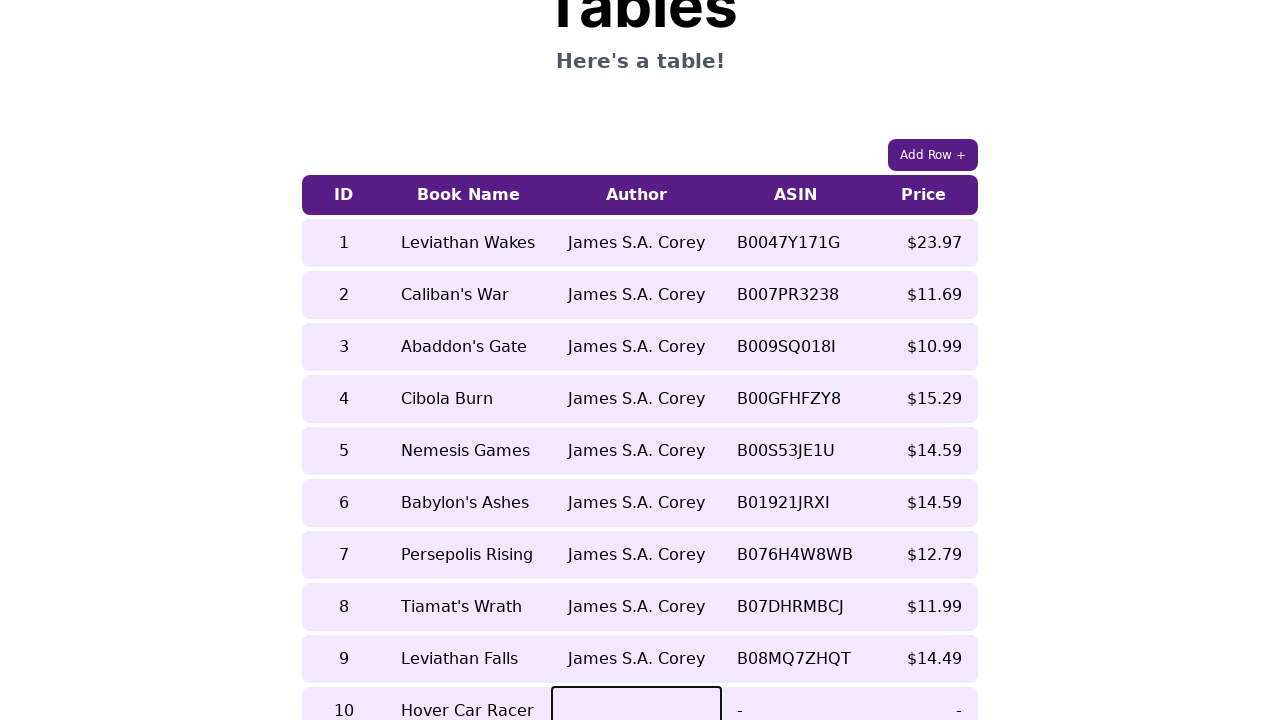

Filled cell in column 3 with 'Matthew Reilly' on //table/tbody/tr[last()]/td[3]
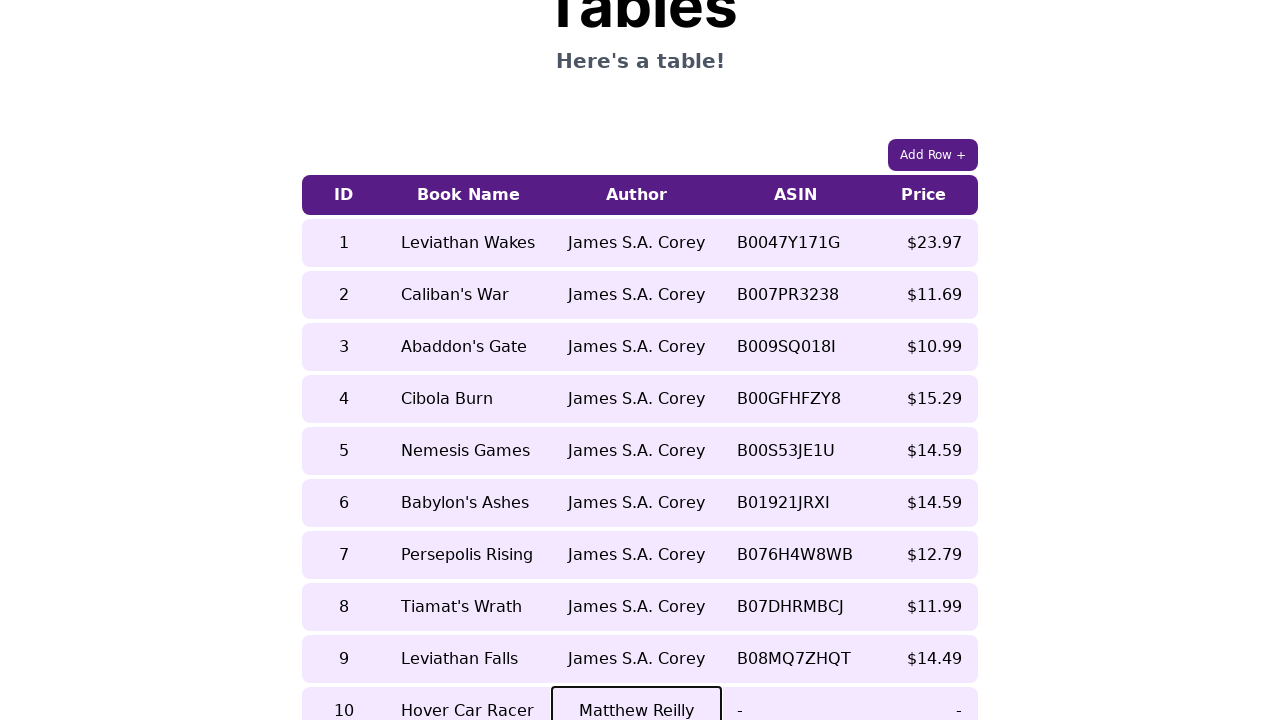

Cleared cell in column 4 of new row on //table/tbody/tr[last()]/td[4]
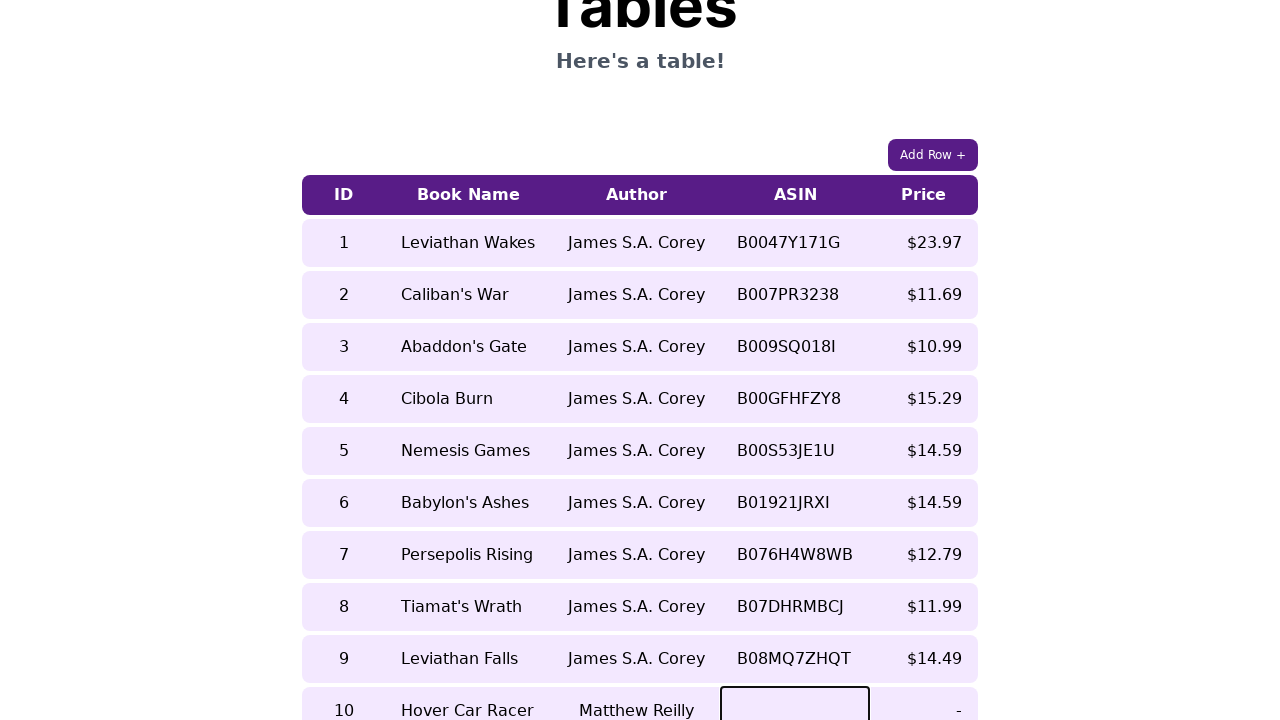

Filled cell in column 4 with '0330440160' on //table/tbody/tr[last()]/td[4]
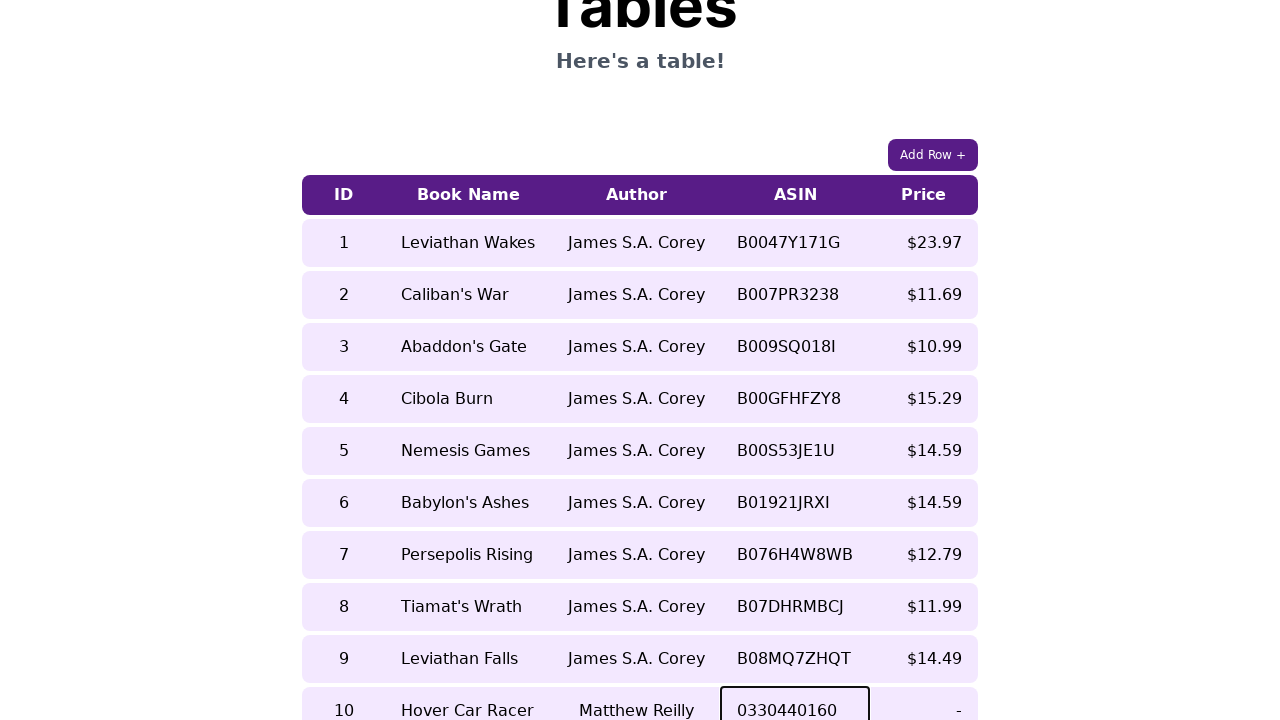

Cleared cell in column 5 of new row on //table/tbody/tr[last()]/td[5]
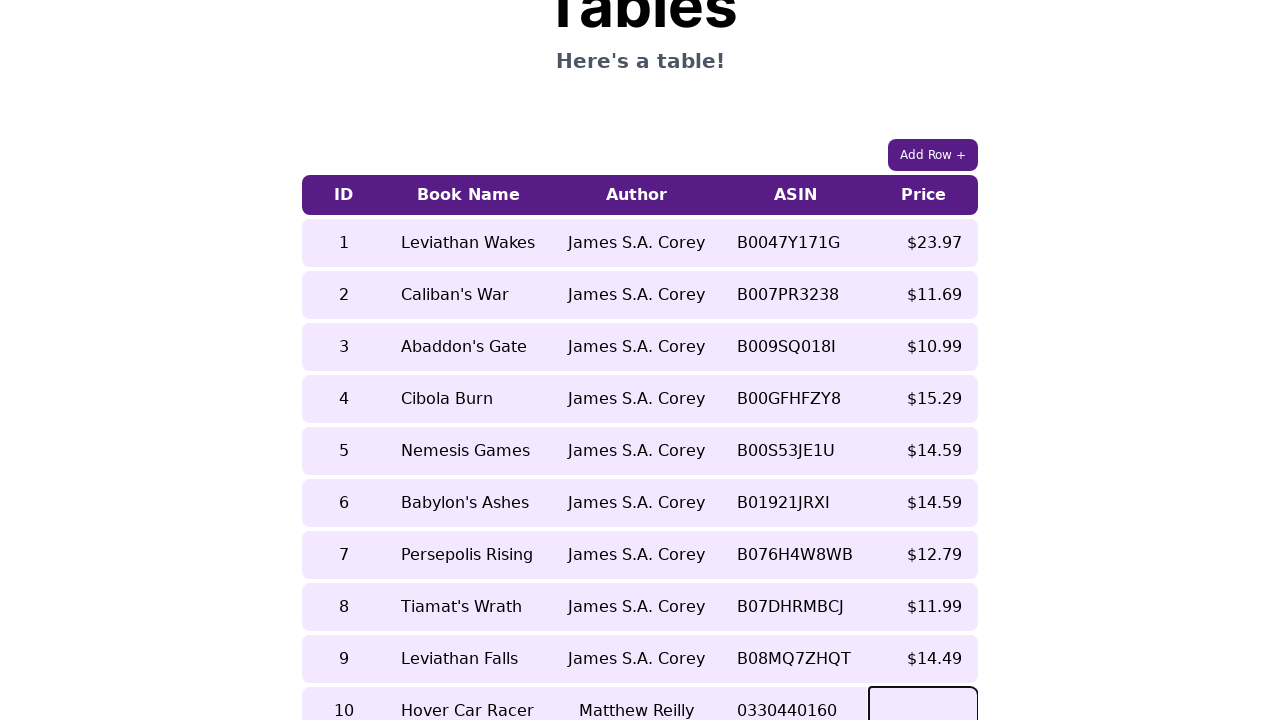

Filled cell in column 5 with '$7.99' on //table/tbody/tr[last()]/td[5]
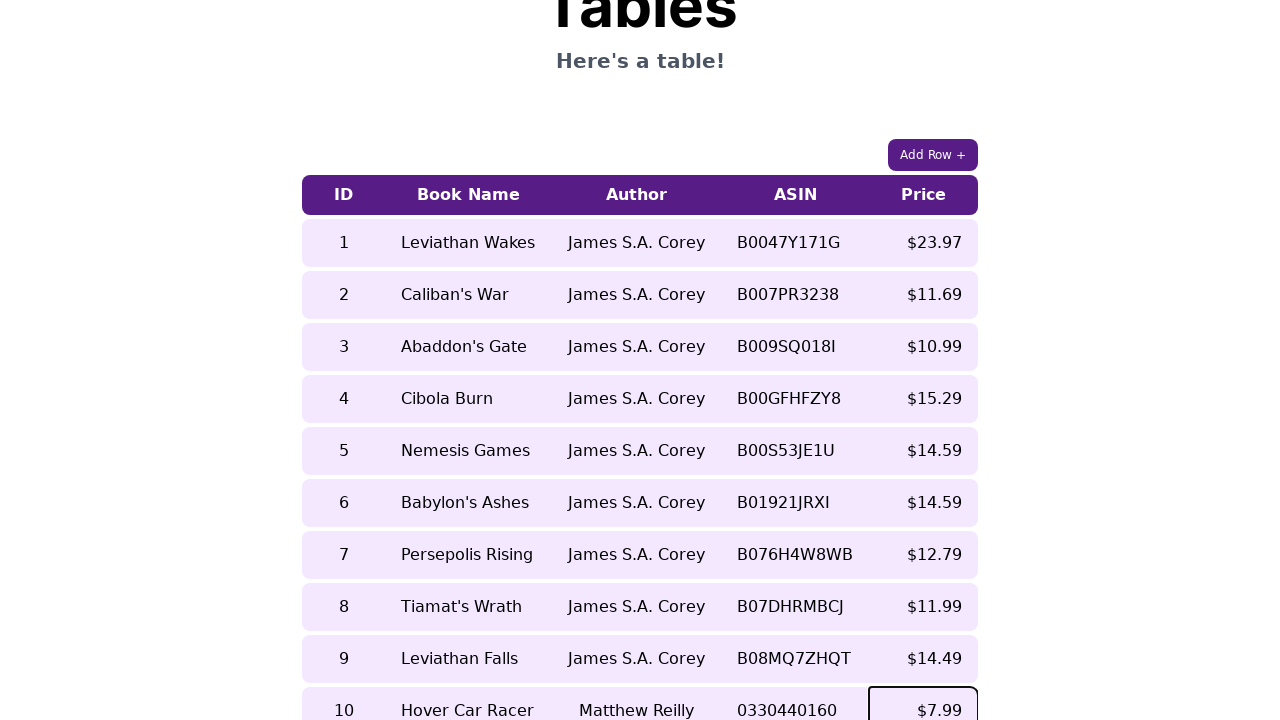

Retrieved text content from newly added row with book data
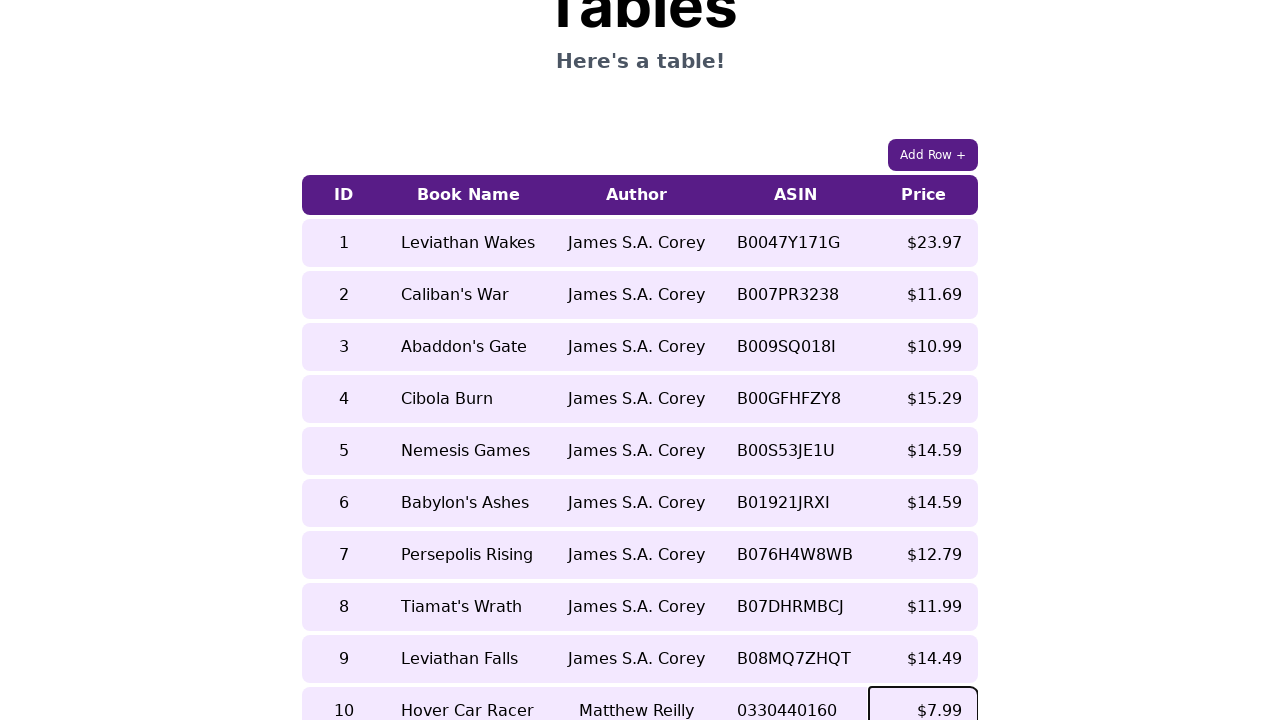

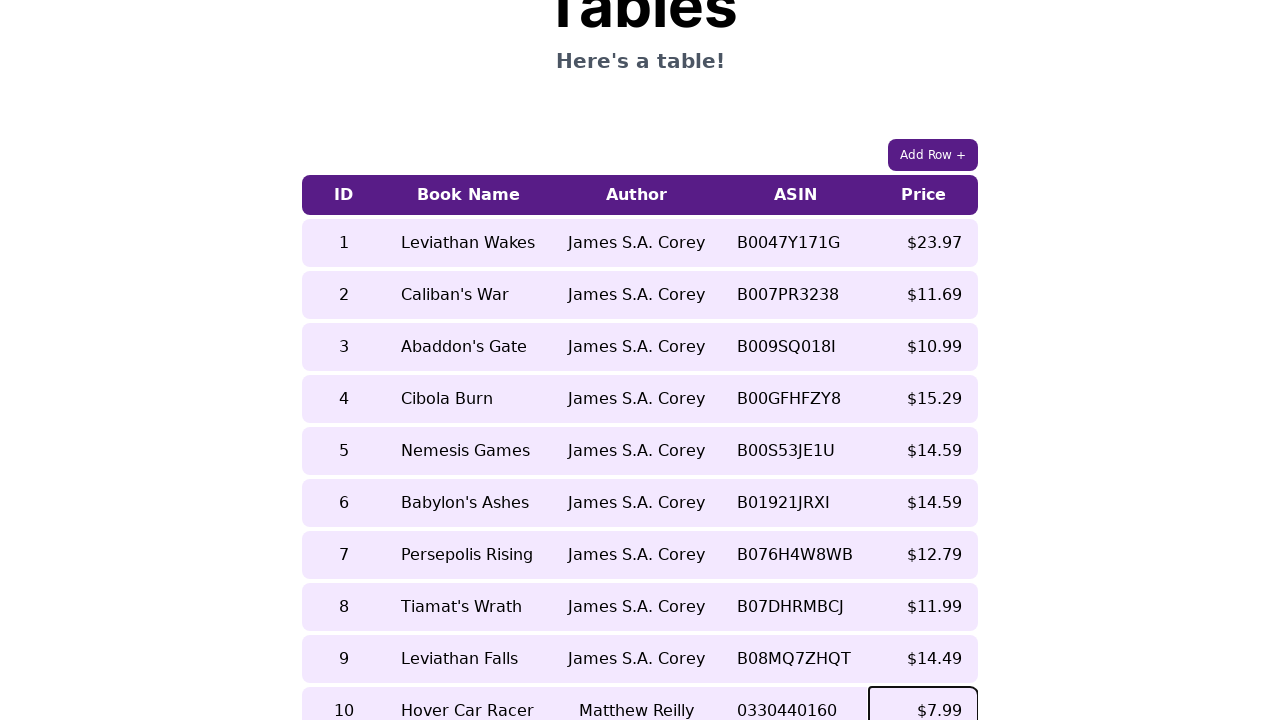